Tests tooltip functionality by hovering over an age input field and verifying the tooltip text appears

Starting URL: https://automationfc.github.io/jquery-tooltip/

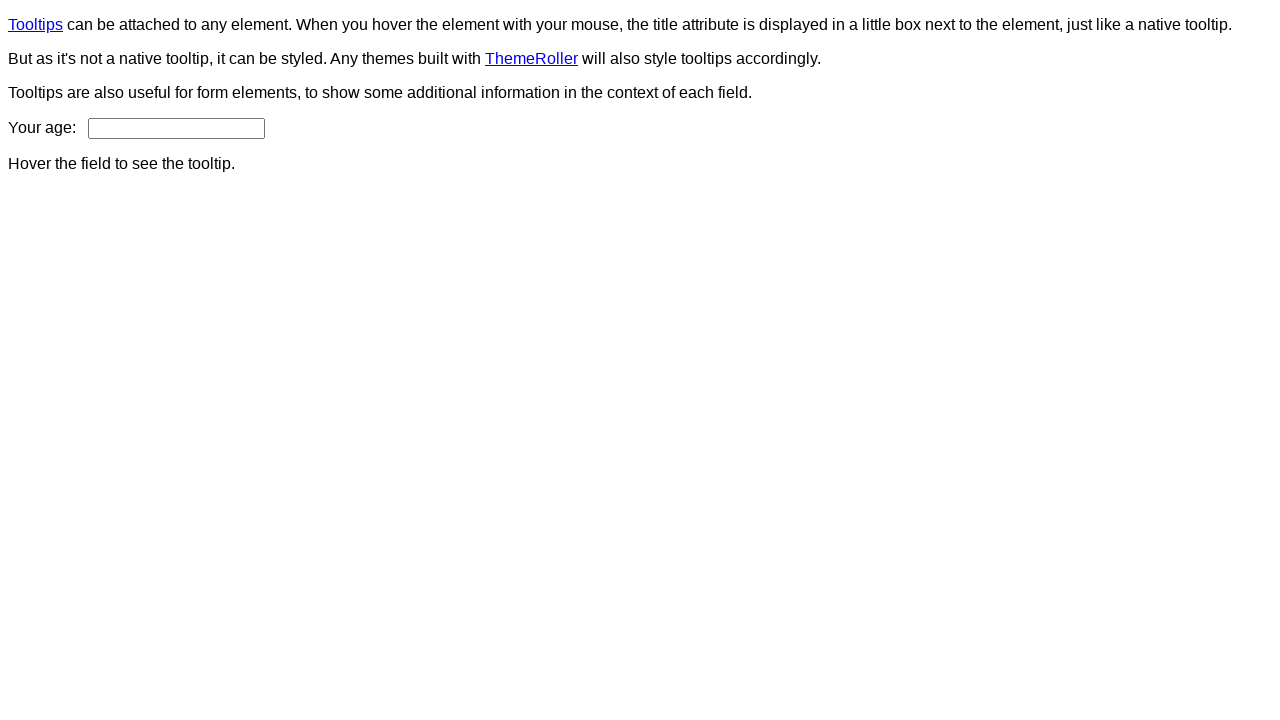

Hovered over age input field to trigger tooltip at (176, 128) on input#age
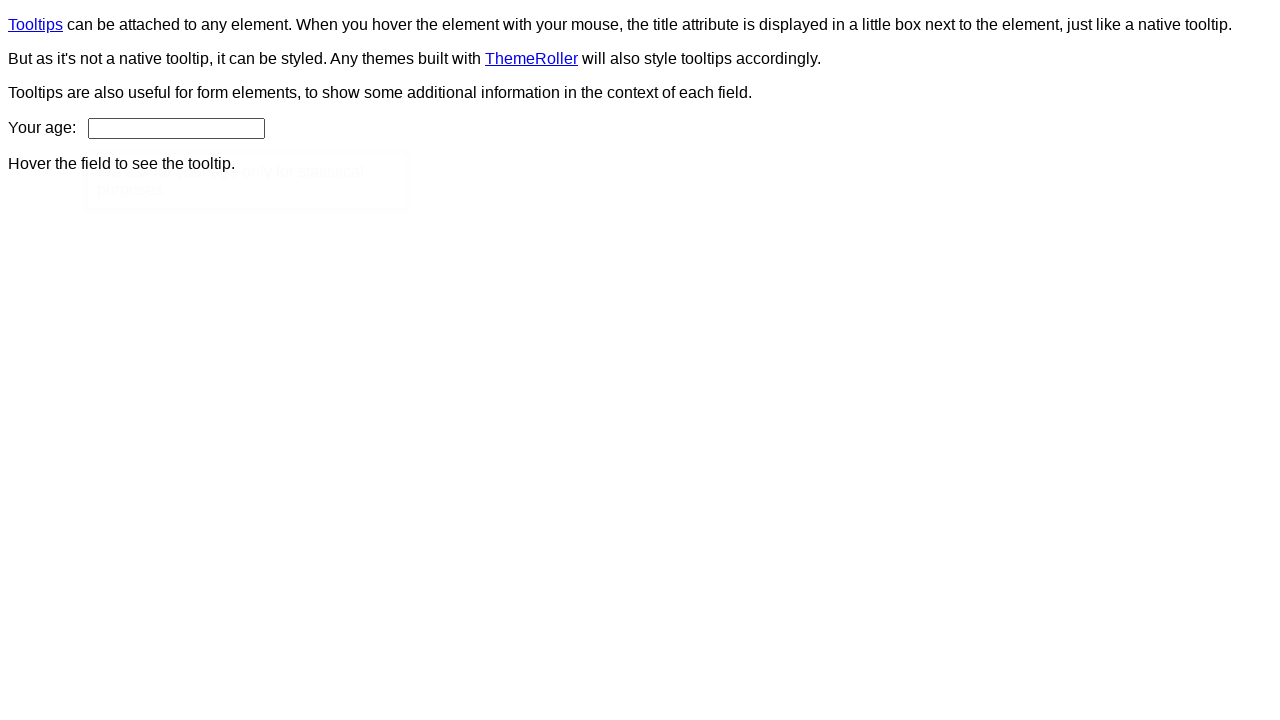

Tooltip content element appeared after hover
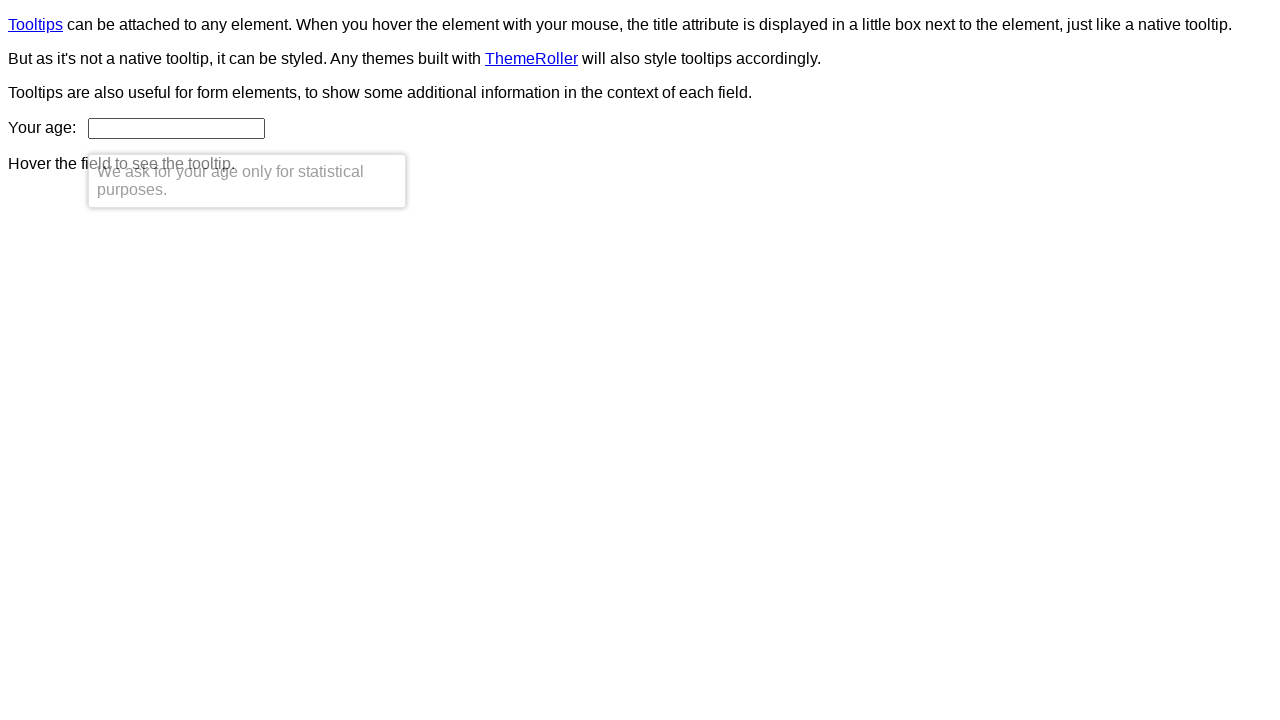

Verified tooltip text is 'We ask for your age only for statistical purposes.'
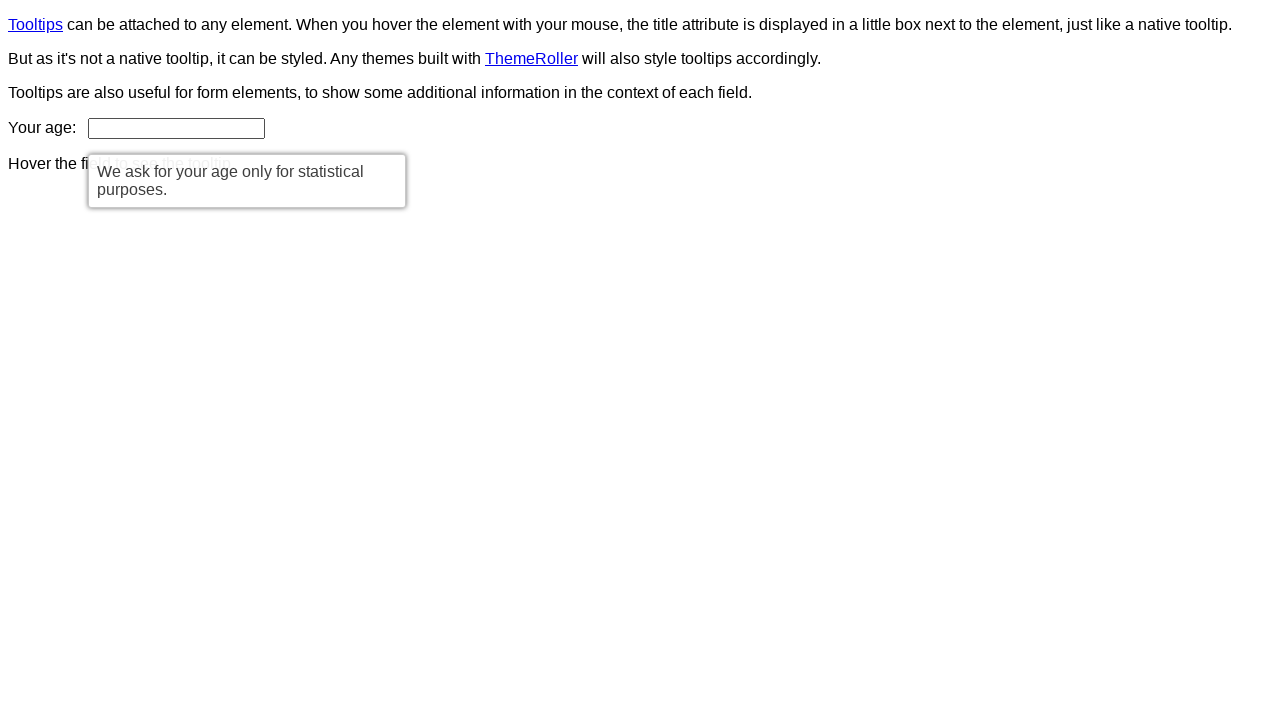

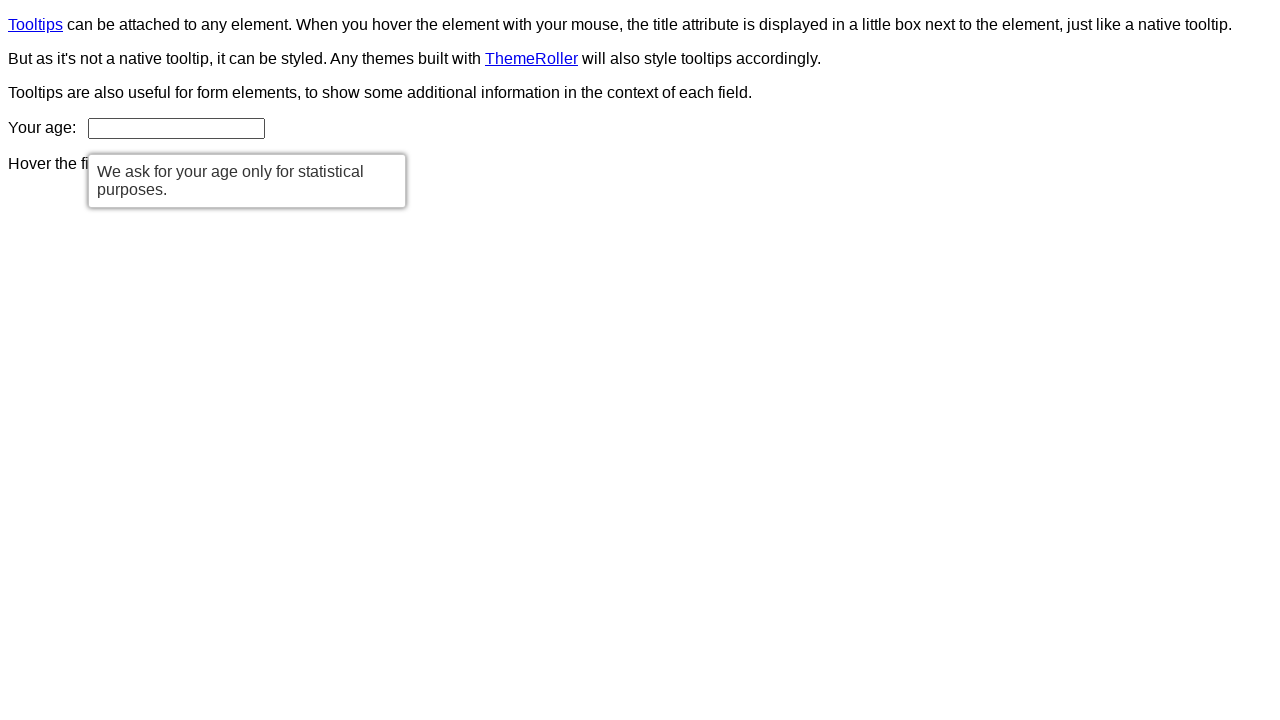